Tests registration form validation with valid username, email, and confirm password but invalid password that exceeds maximum length

Starting URL: http://training.skillo-bg.com:4200/posts/all

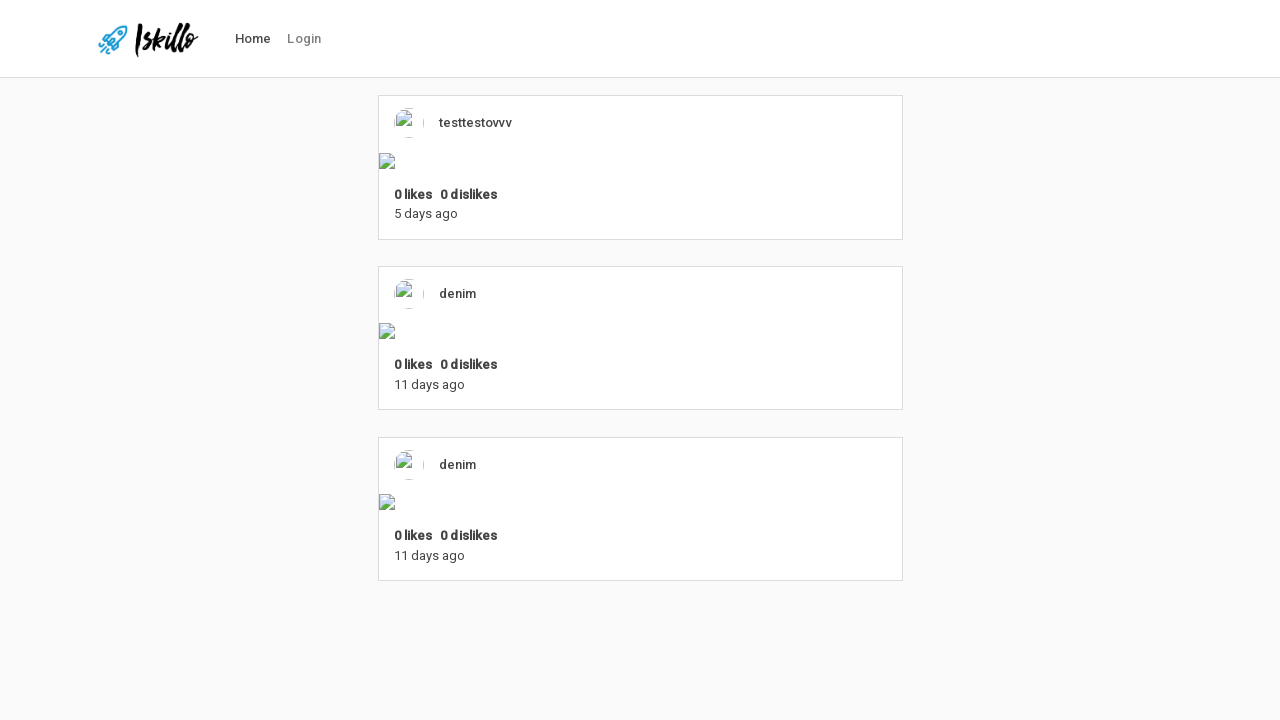

Clicked Login link in navigation at (304, 39) on #nav-link-login
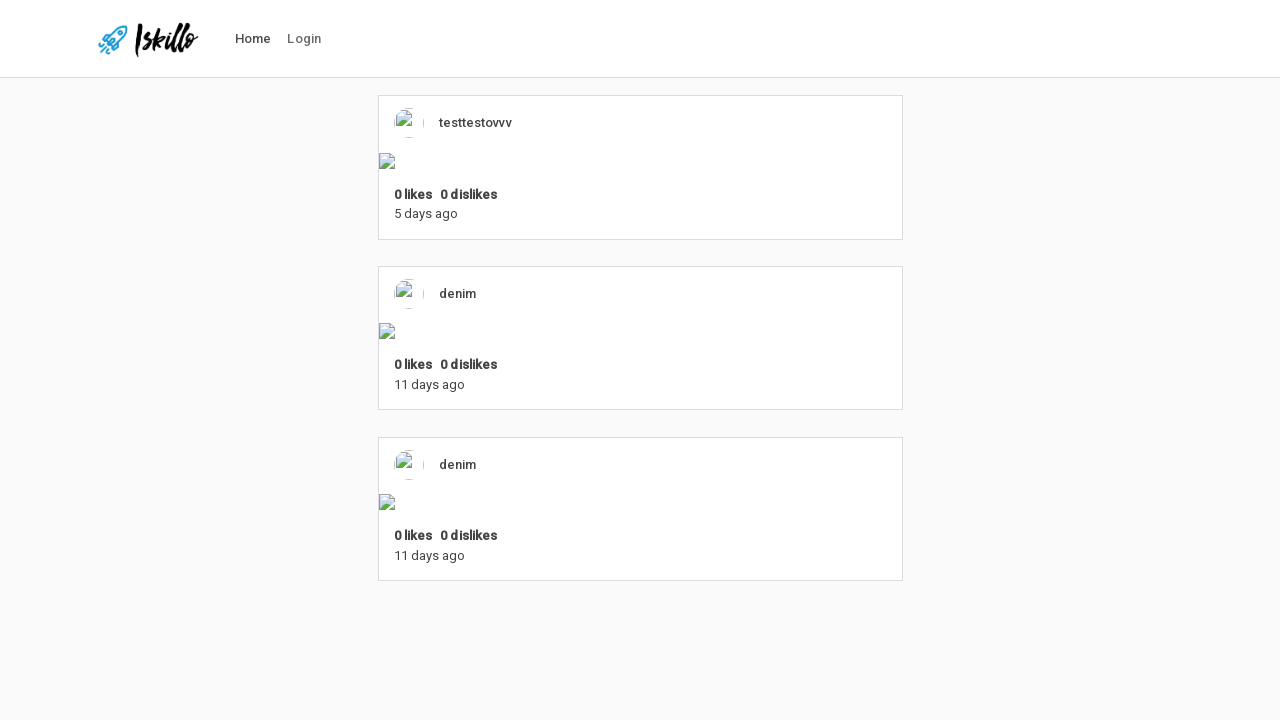

Navigated to login page
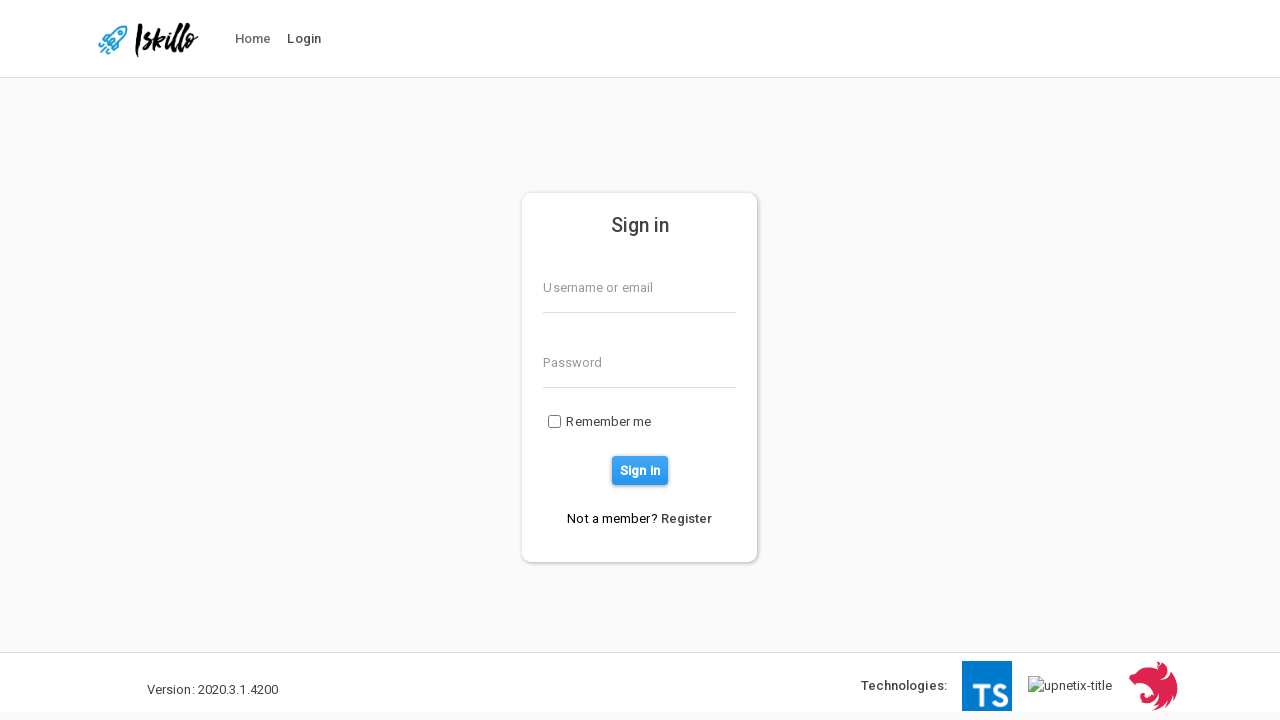

Clicked Register link to navigate to registration page at (687, 518) on a:text('Register')
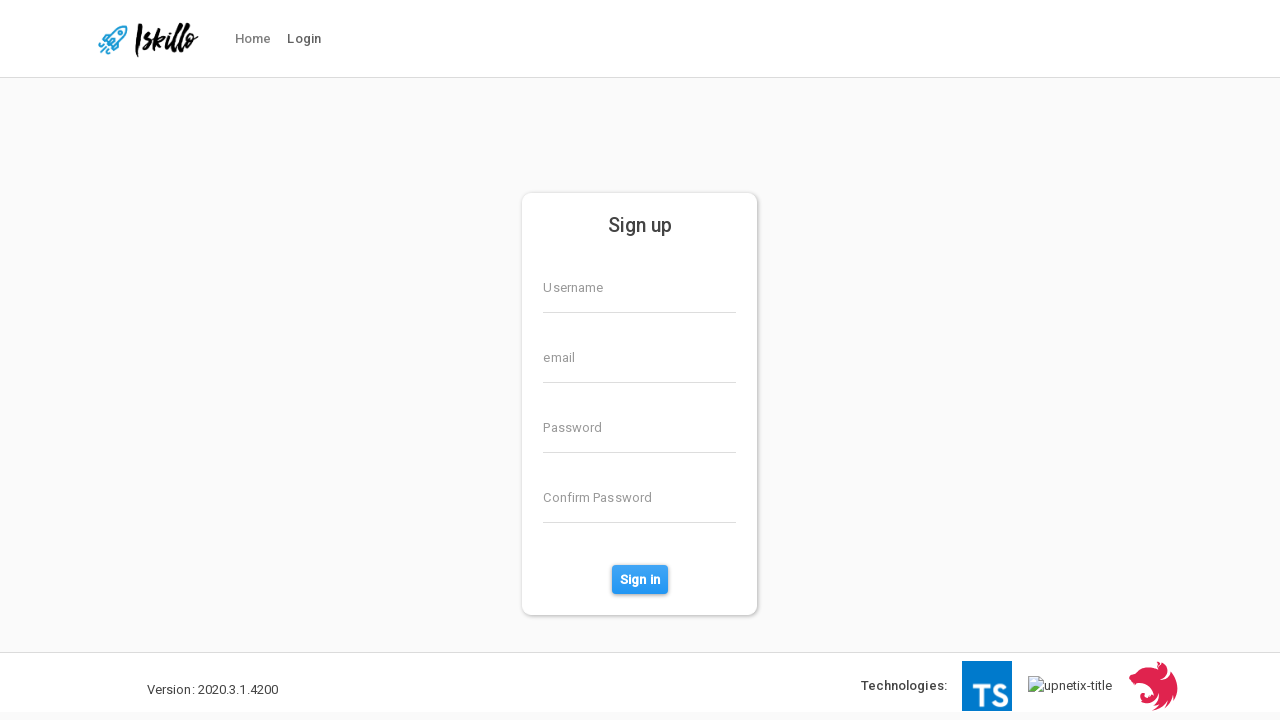

Navigated to registration page
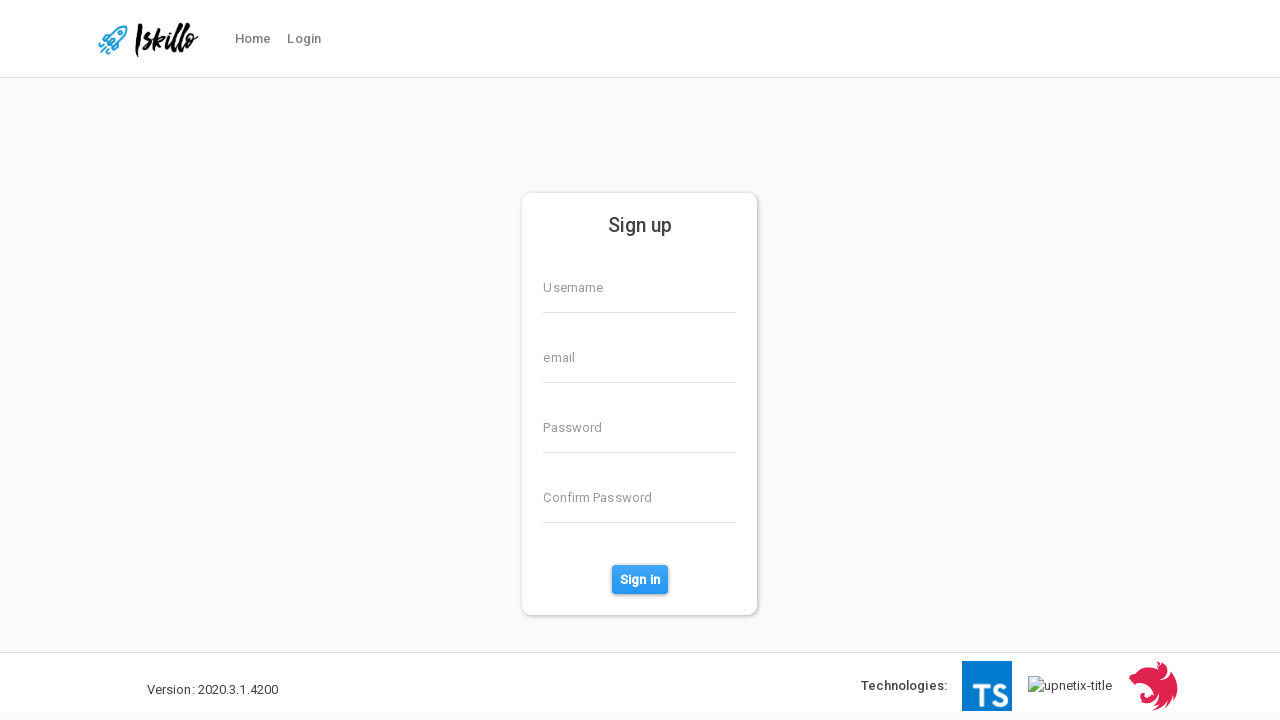

Filled username field with 'testuser456' on input[name='username']
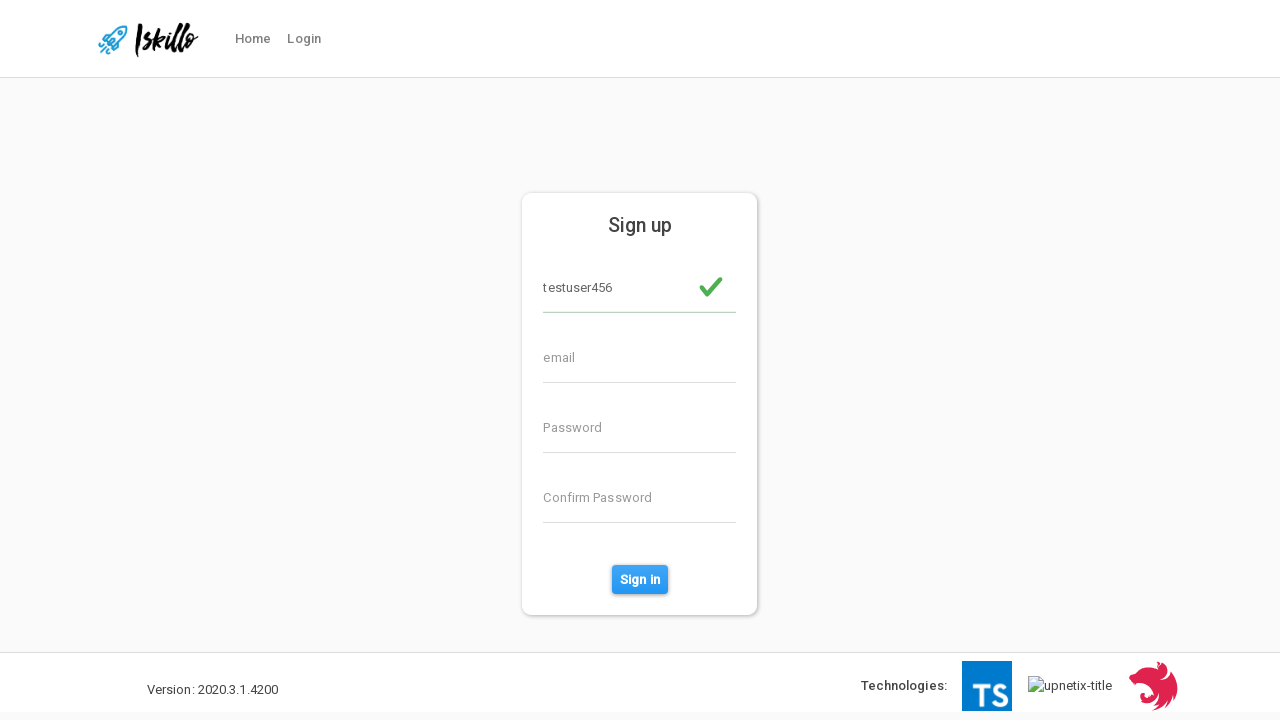

Filled email field with 'test456@example.com' on input[type='email']
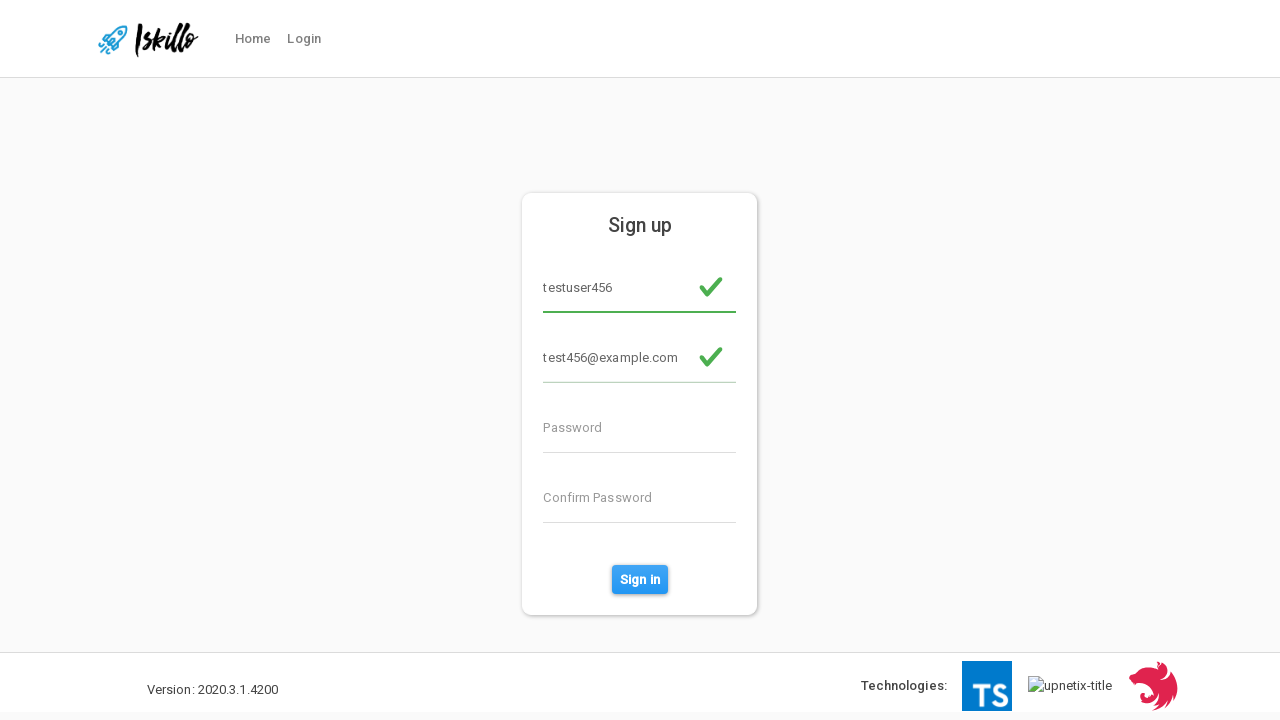

Filled password field with password exceeding maximum length (43 chars) on #defaultRegisterFormPassword
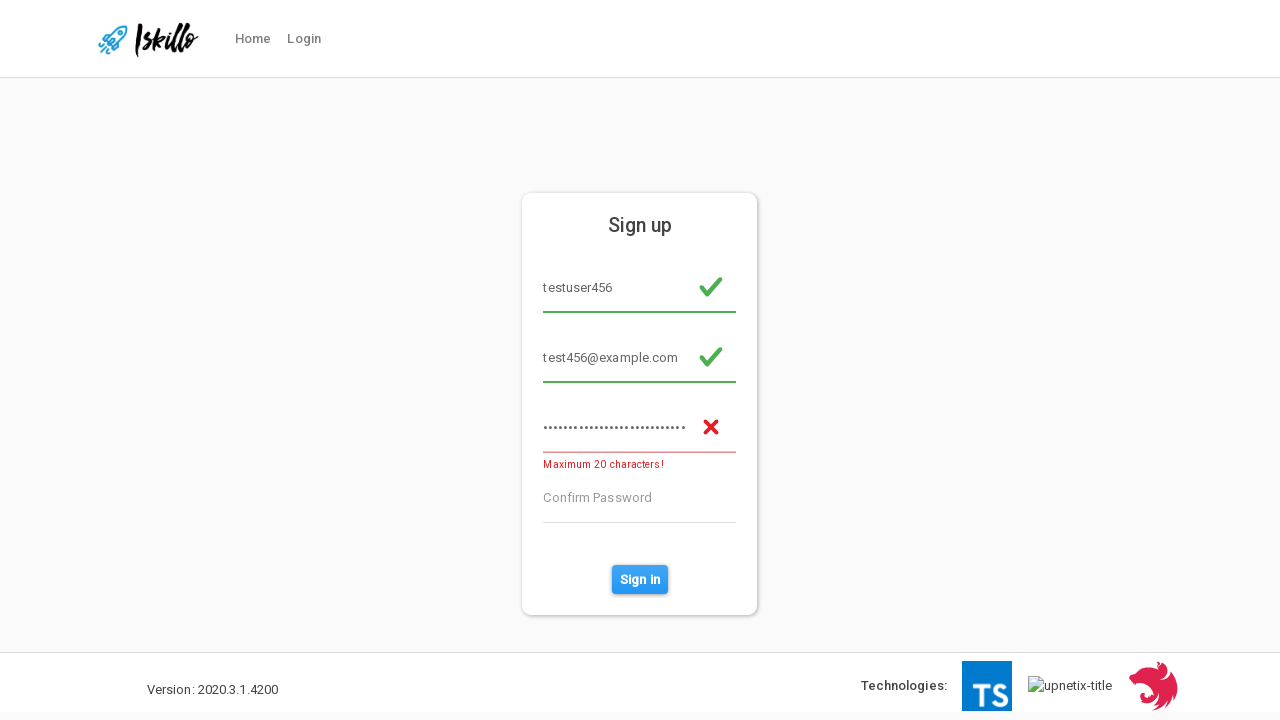

Filled confirm password field with matching oversized password on #defaultRegisterPhonePassword
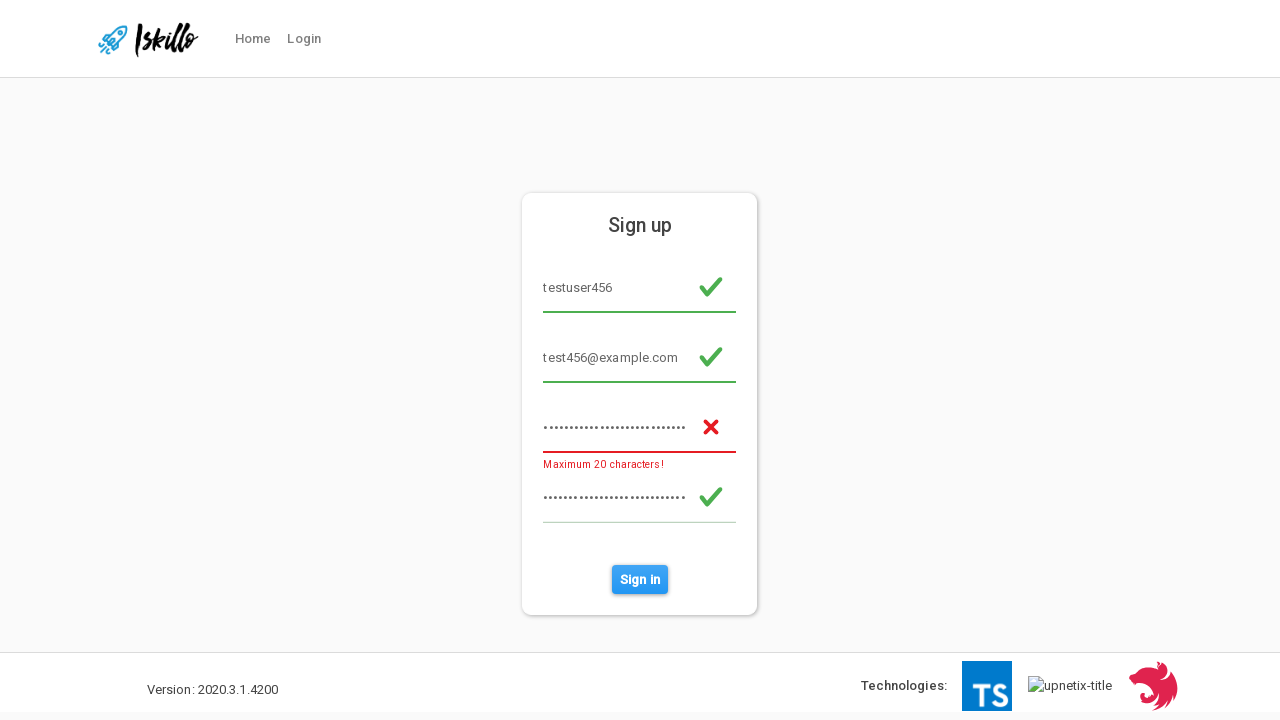

Clicked Sign In button to submit registration form at (640, 580) on #sign-in-button
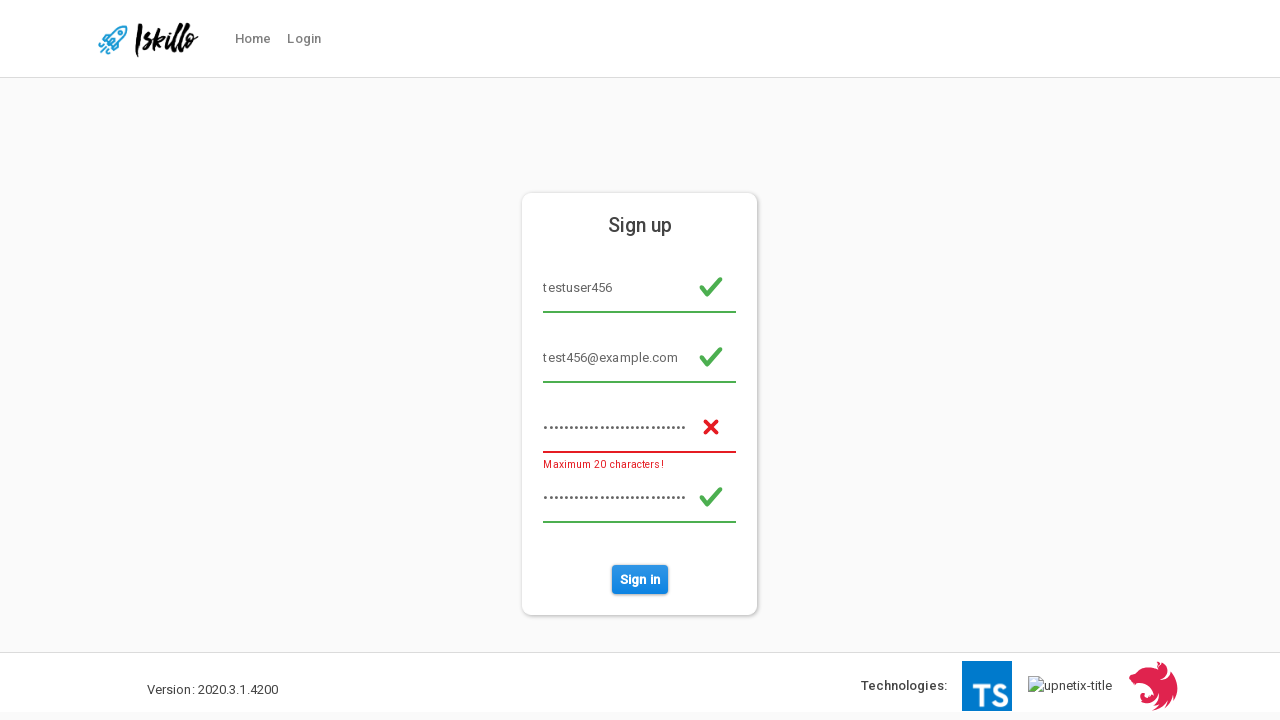

Toast message appeared displaying validation error for password length
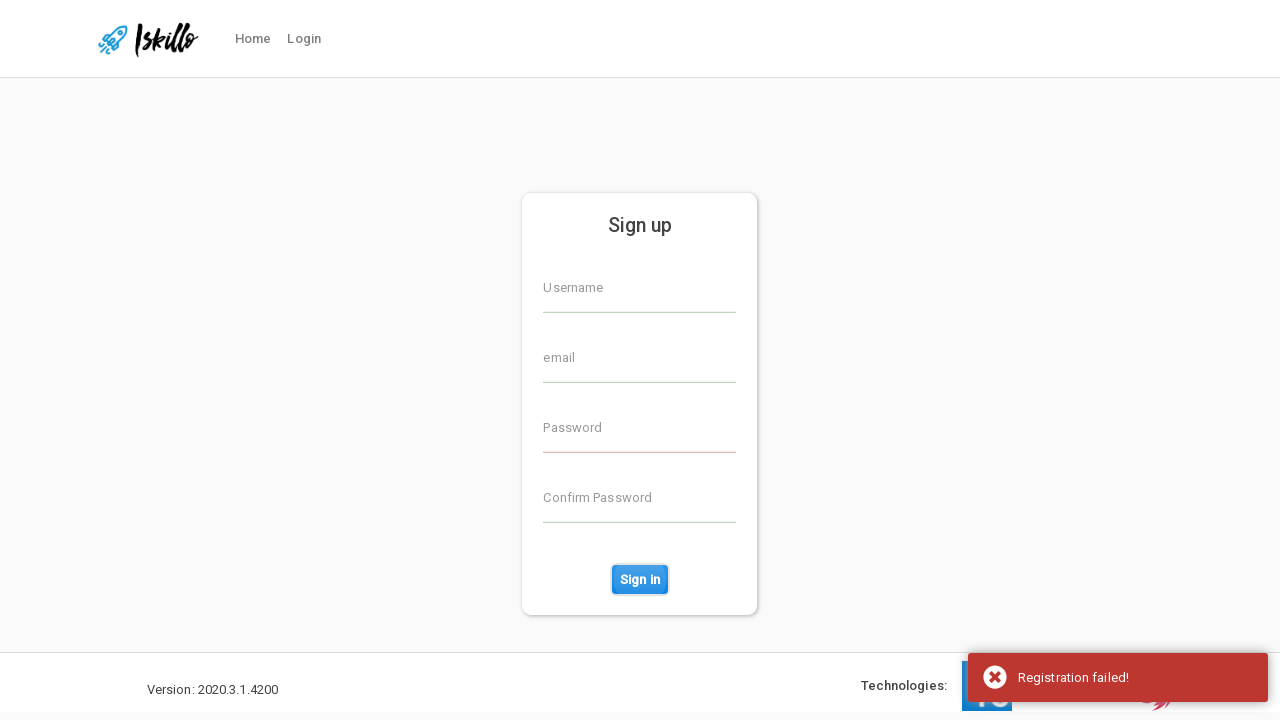

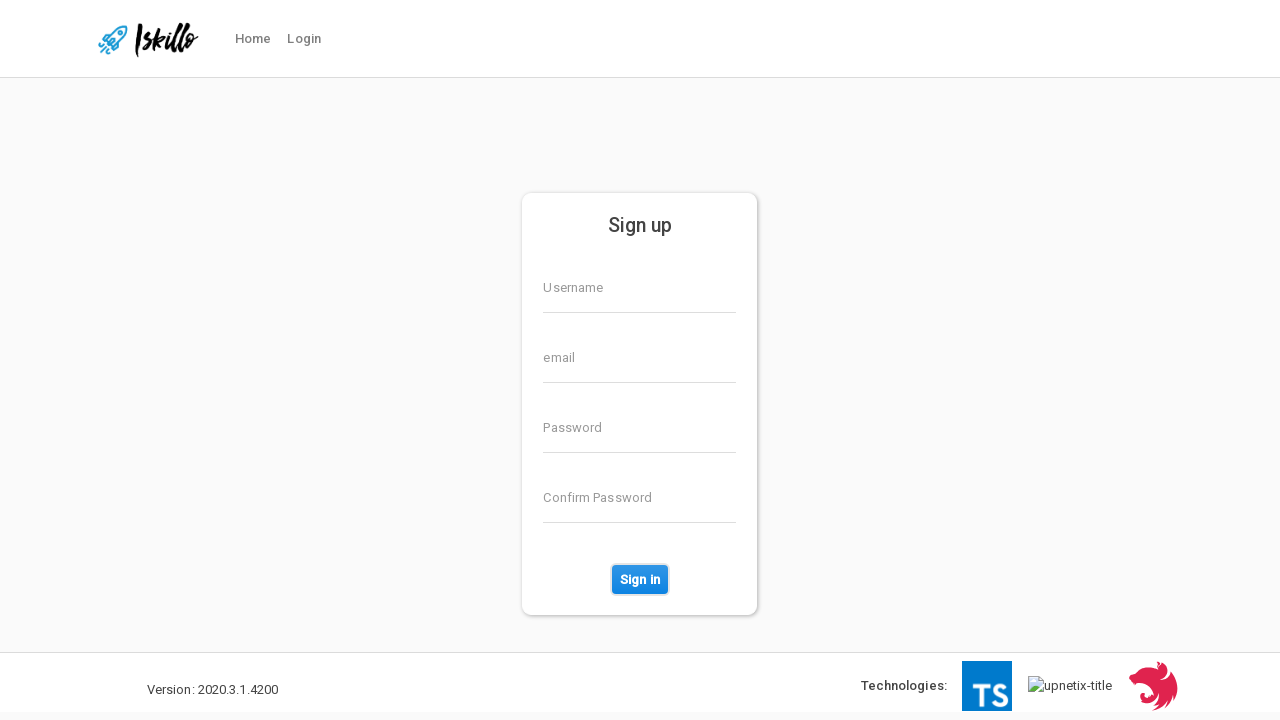